Tests table sorting functionality by clicking on a column header and verifying that the data is sorted correctly

Starting URL: https://rahulshettyacademy.com/seleniumPractise/#/offers

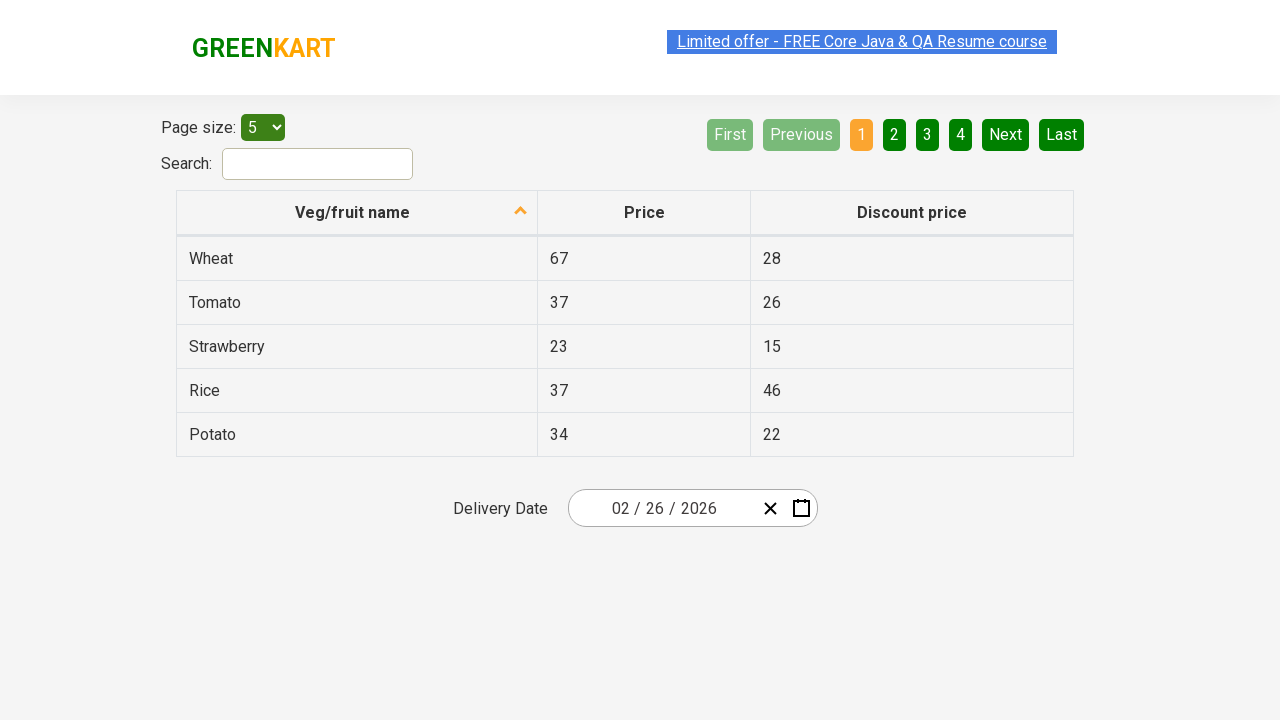

Clicked on column header with descending sort to trigger table sorting at (357, 213) on th[aria-sort='descending']
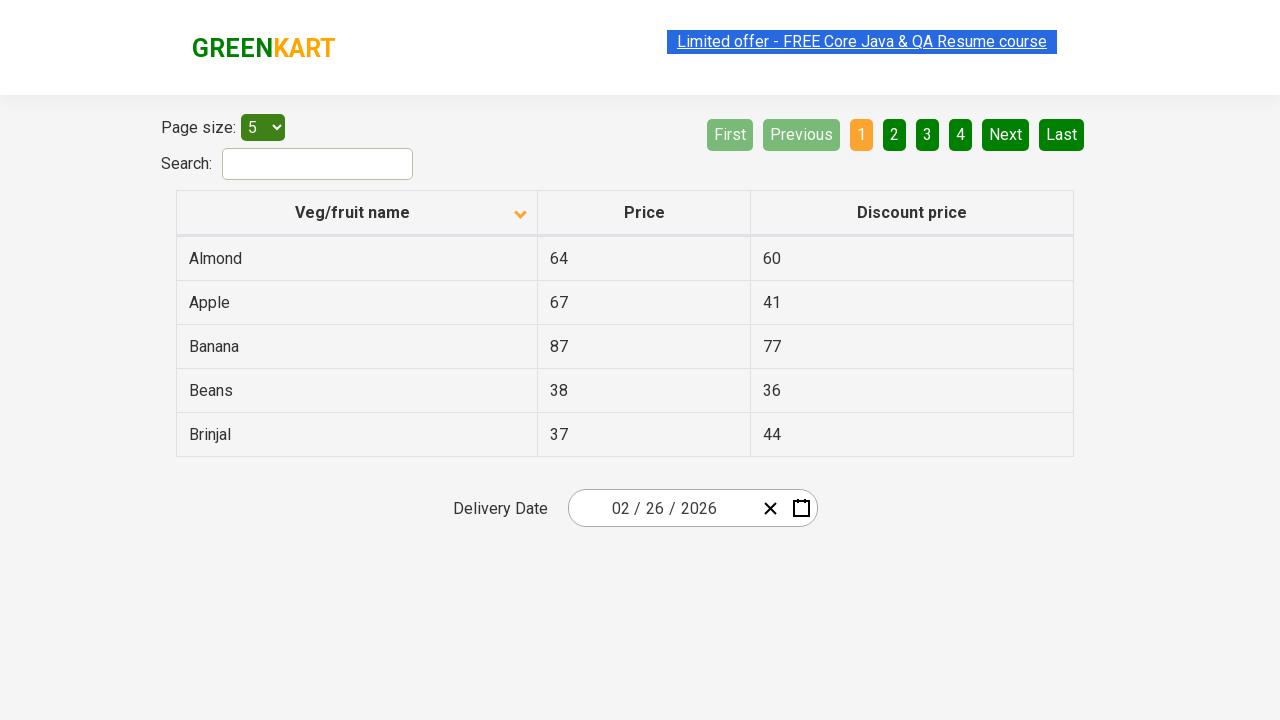

Waited 500ms for table to update after sorting
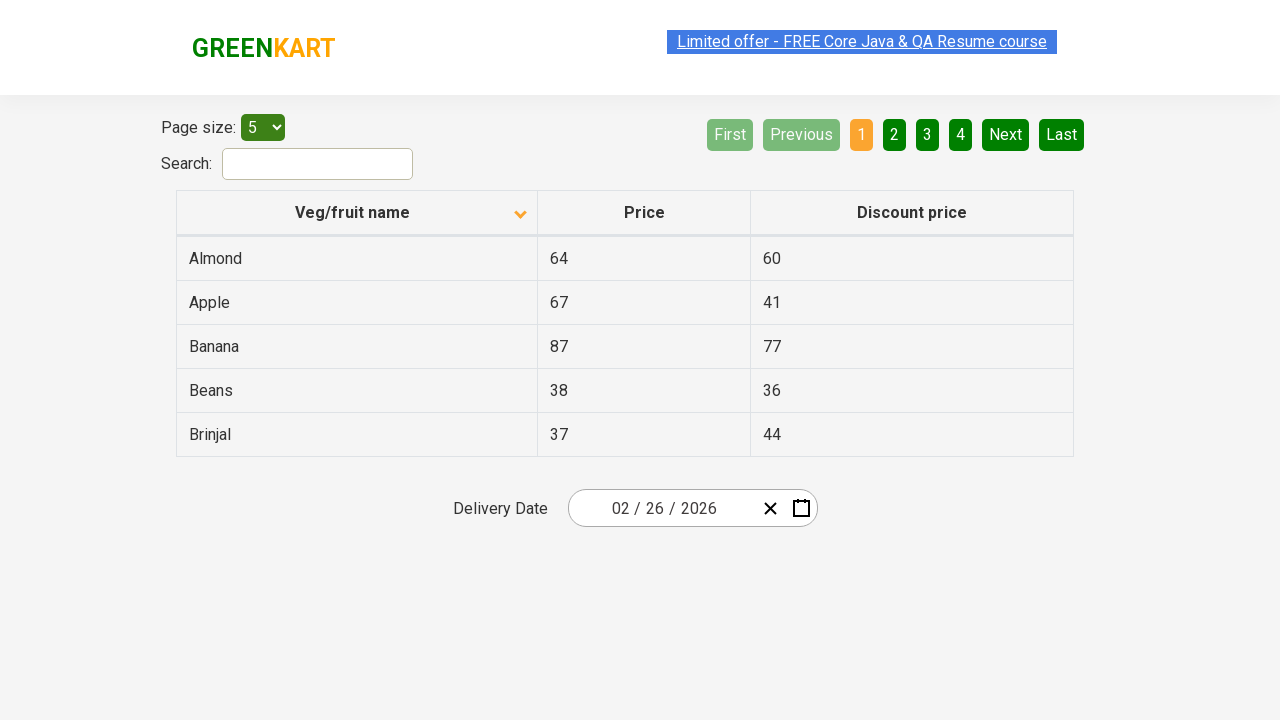

Retrieved all vegetable name elements from first column
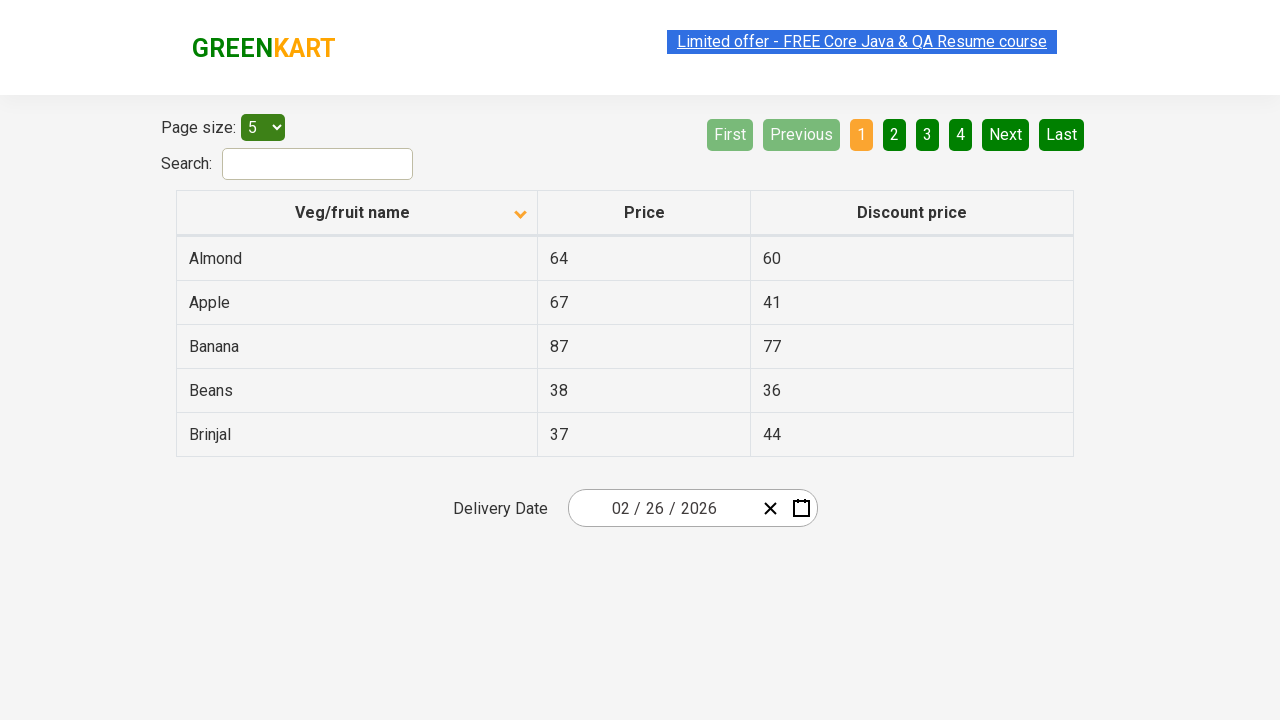

Extracted text content from all vegetable elements
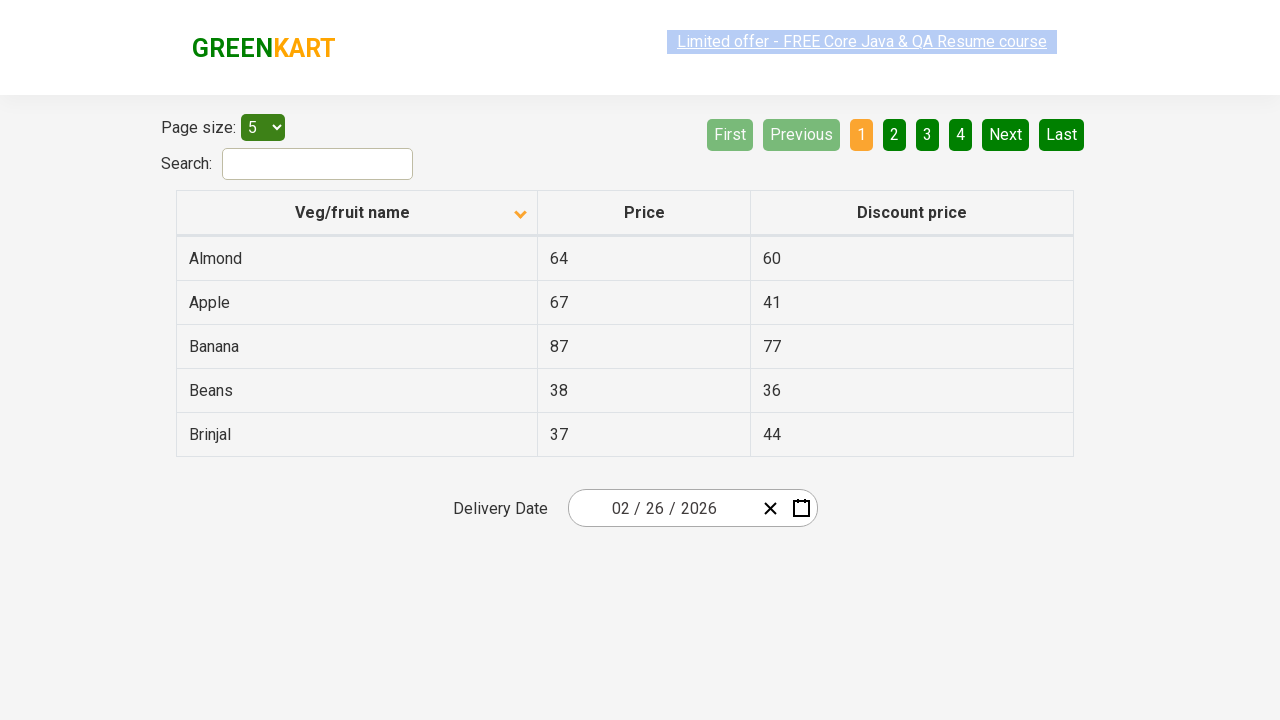

Created a copy of browser-sorted vegetable list for comparison
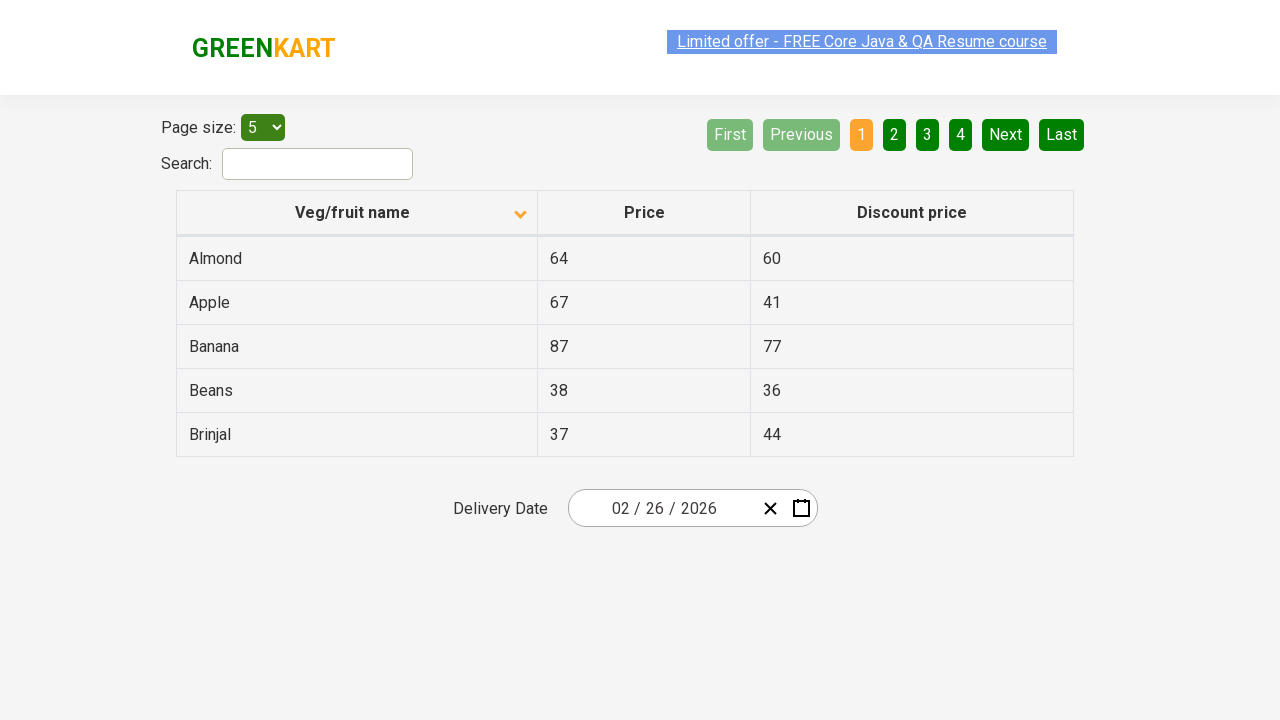

Sorted the vegetable list alphabetically for verification
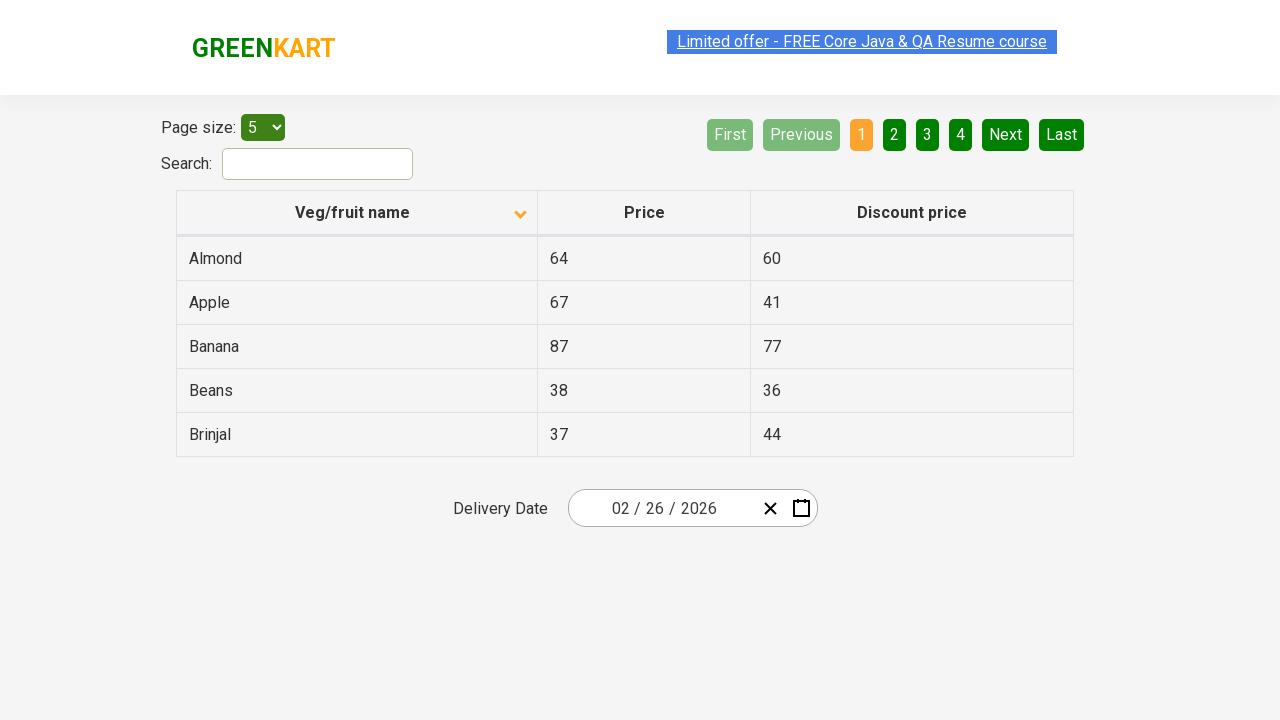

Verified that table data matches expected alphabetical sort order
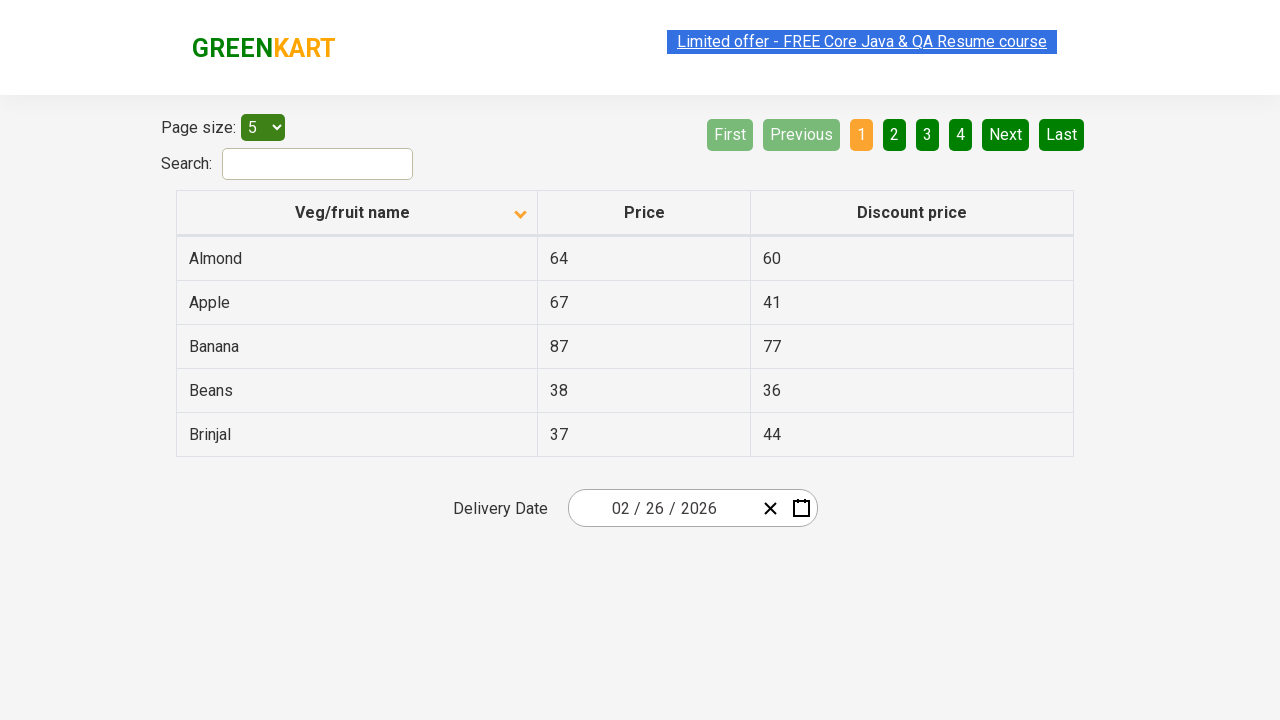

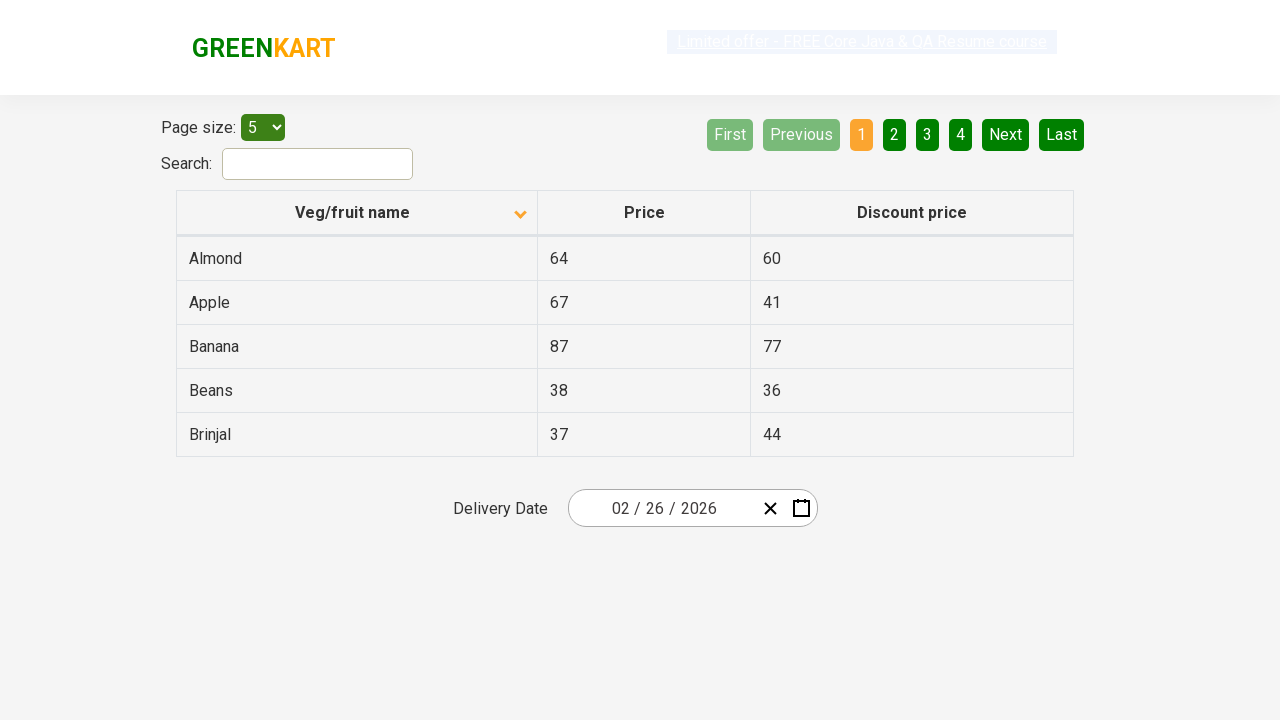